Tests the Cypress example website by clicking on a 'type' link, navigating to the actions page, and filling in an email field to verify form input functionality.

Starting URL: https://example.cypress.io

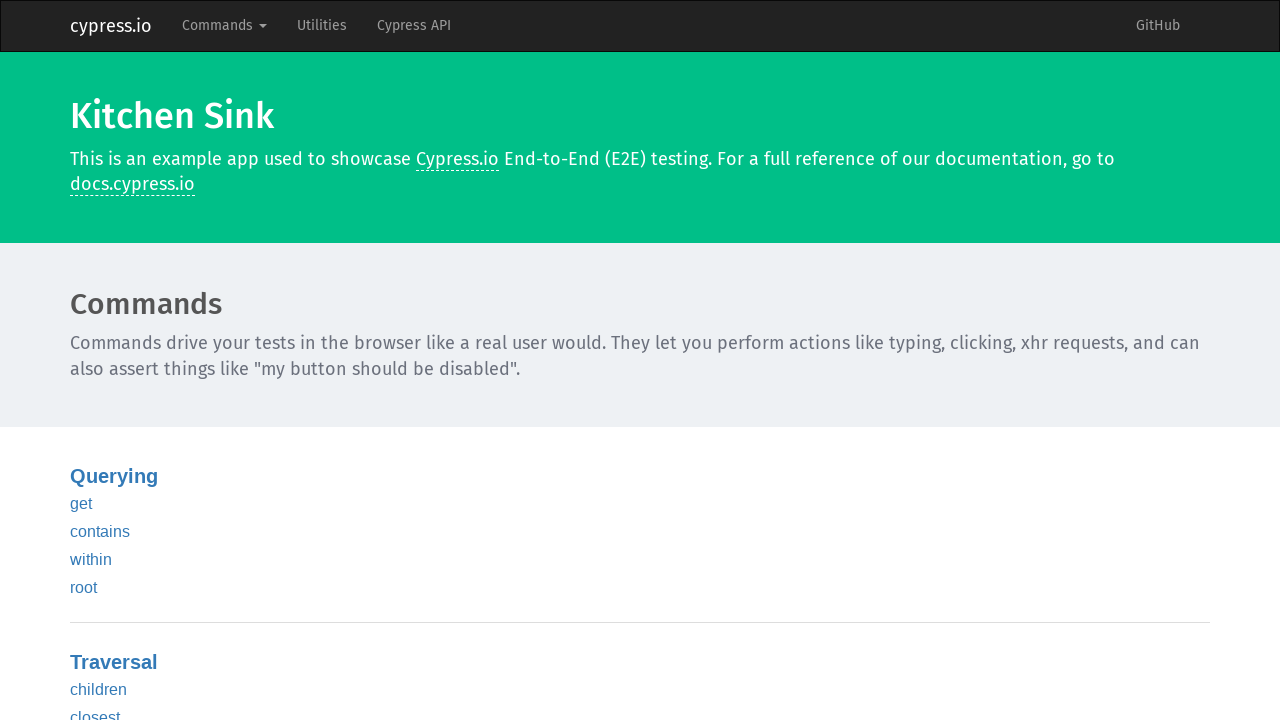

Clicked on 'type' link at (85, 361) on text=type
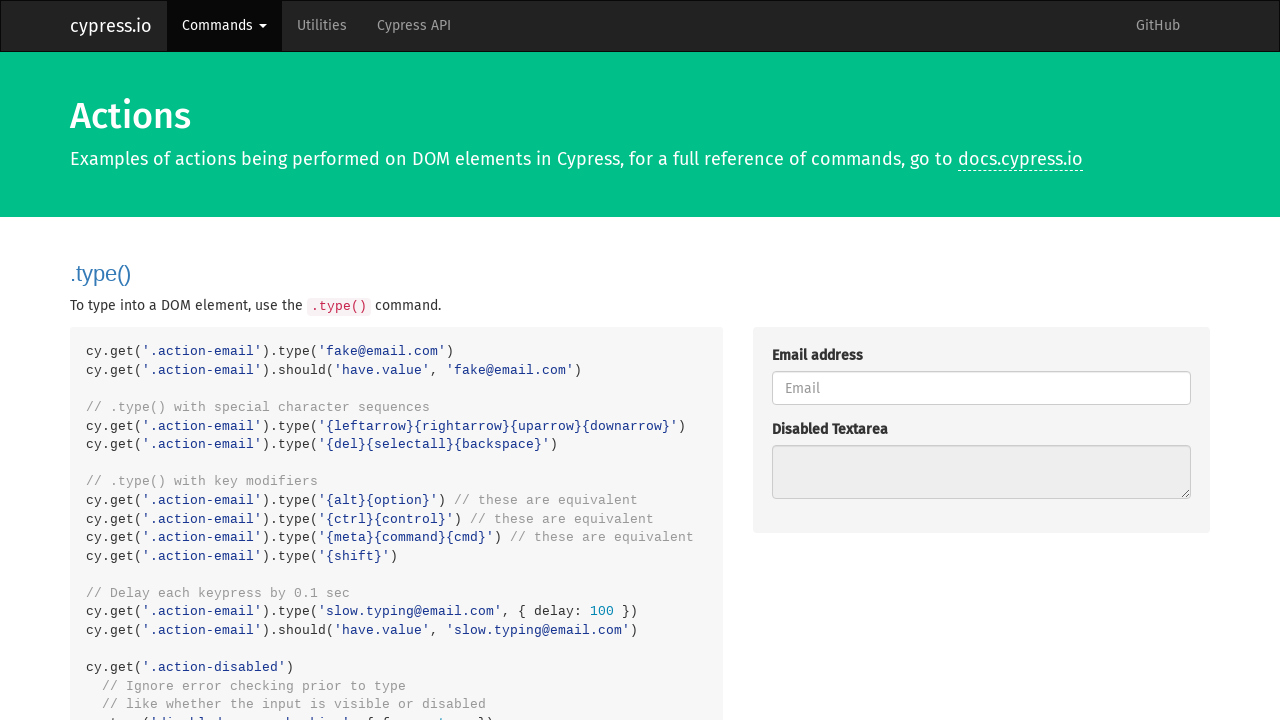

Navigated to actions page
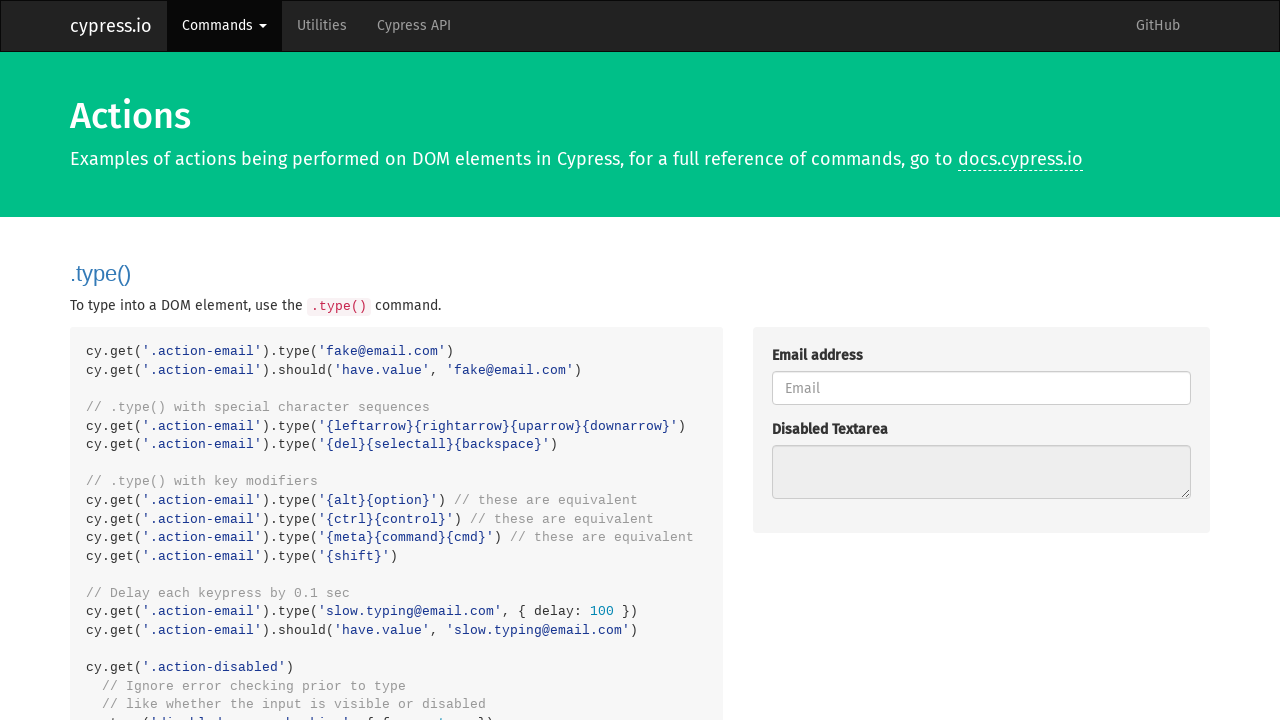

Filled email field with 'fake@email.com' on .action-email
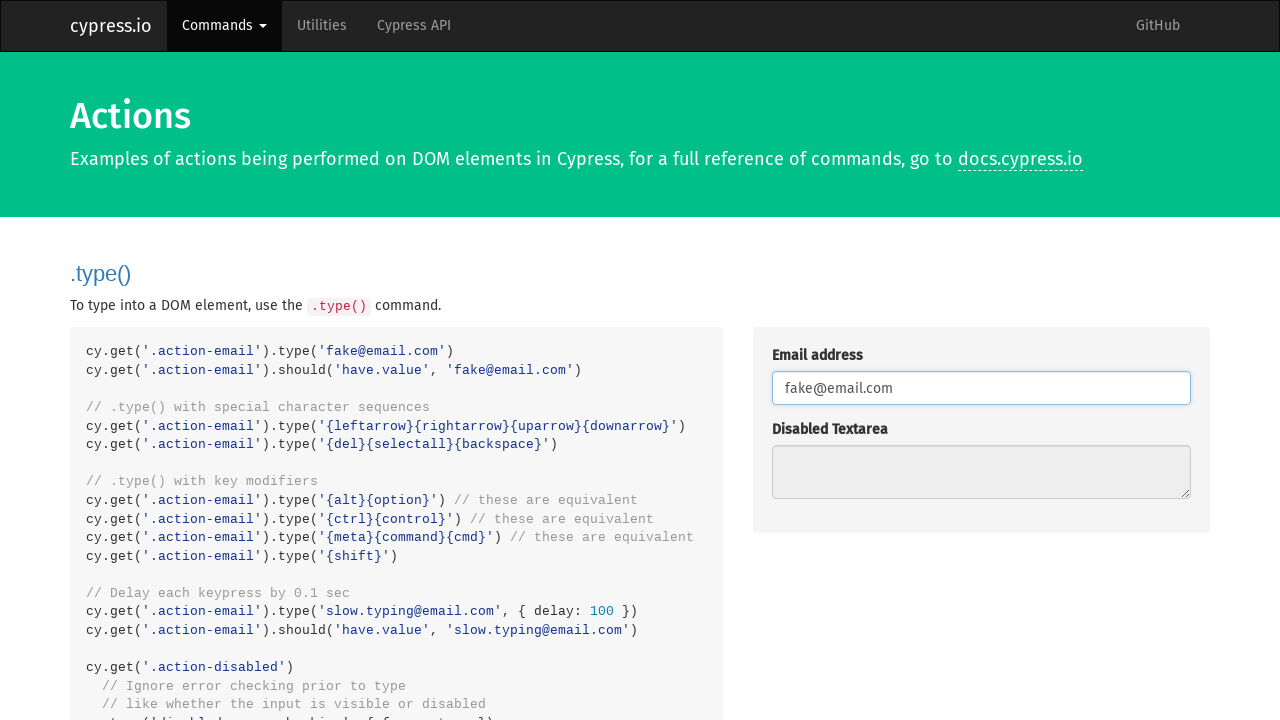

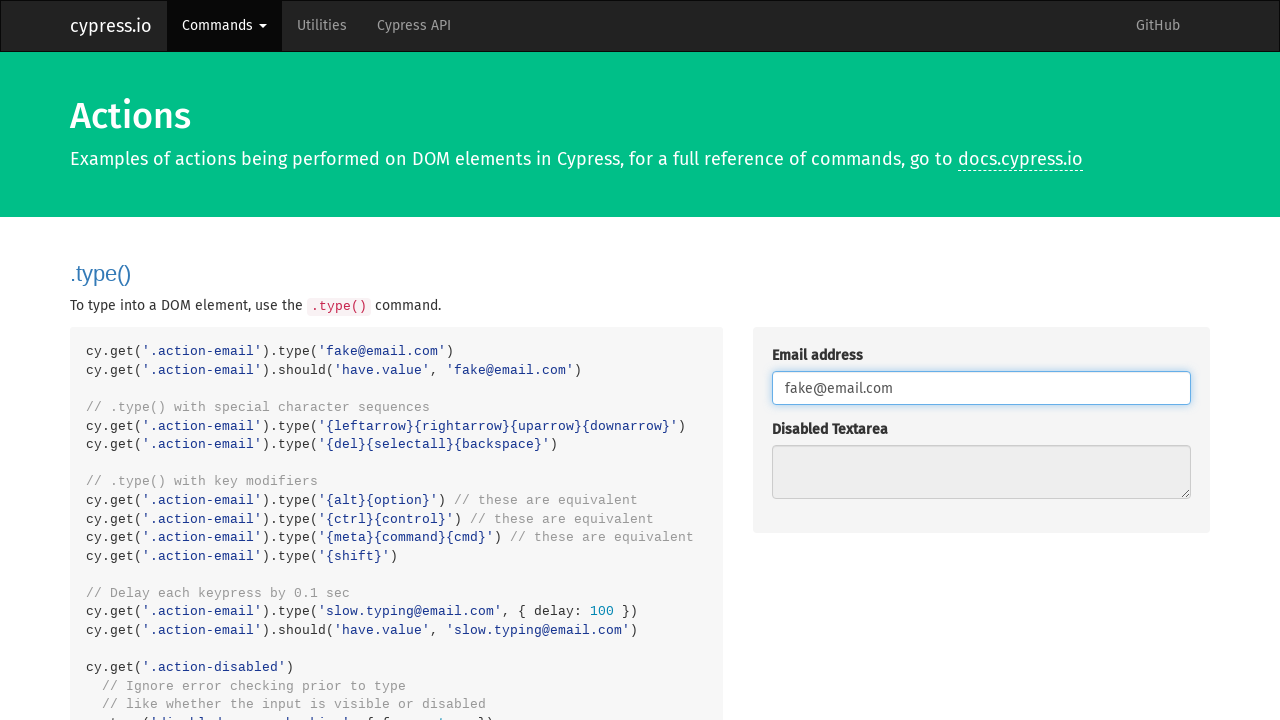